Tests a registration form by filling in personal details including first name, last name, address, email, phone number, selecting gender, hobbies, and skills from a dropdown

Starting URL: https://demo.automationtesting.in/Register.html

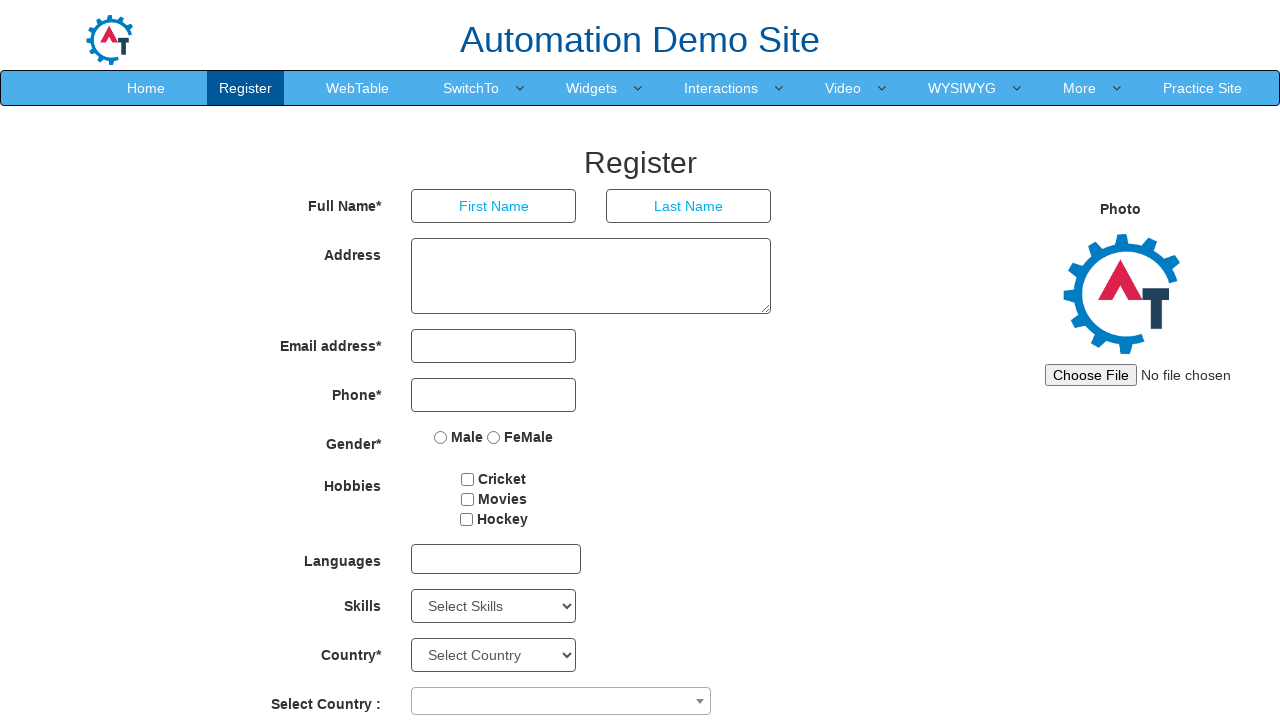

Filled first name field with 'Michael' on input[placeholder='First Name']
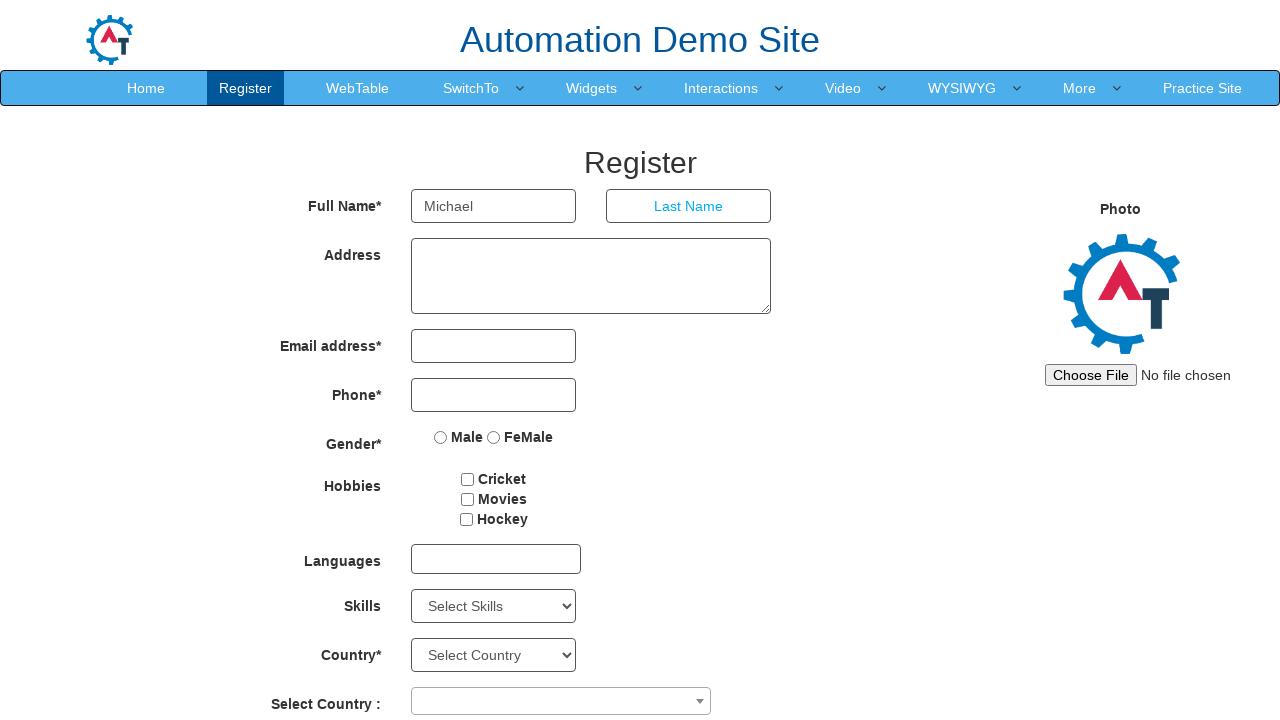

Filled last name field with 'Johnson' on input[placeholder='Last Name']
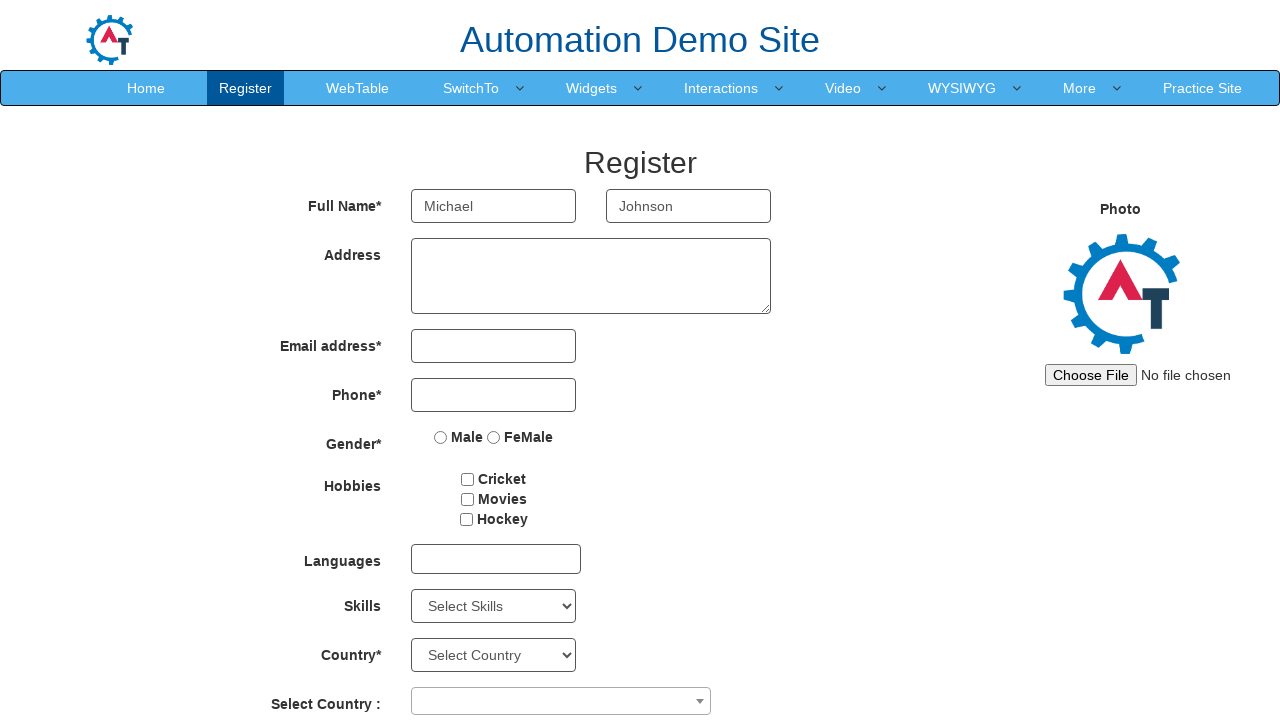

Filled address field with '123 Oak Street, Springfield, IL 62701' on textarea
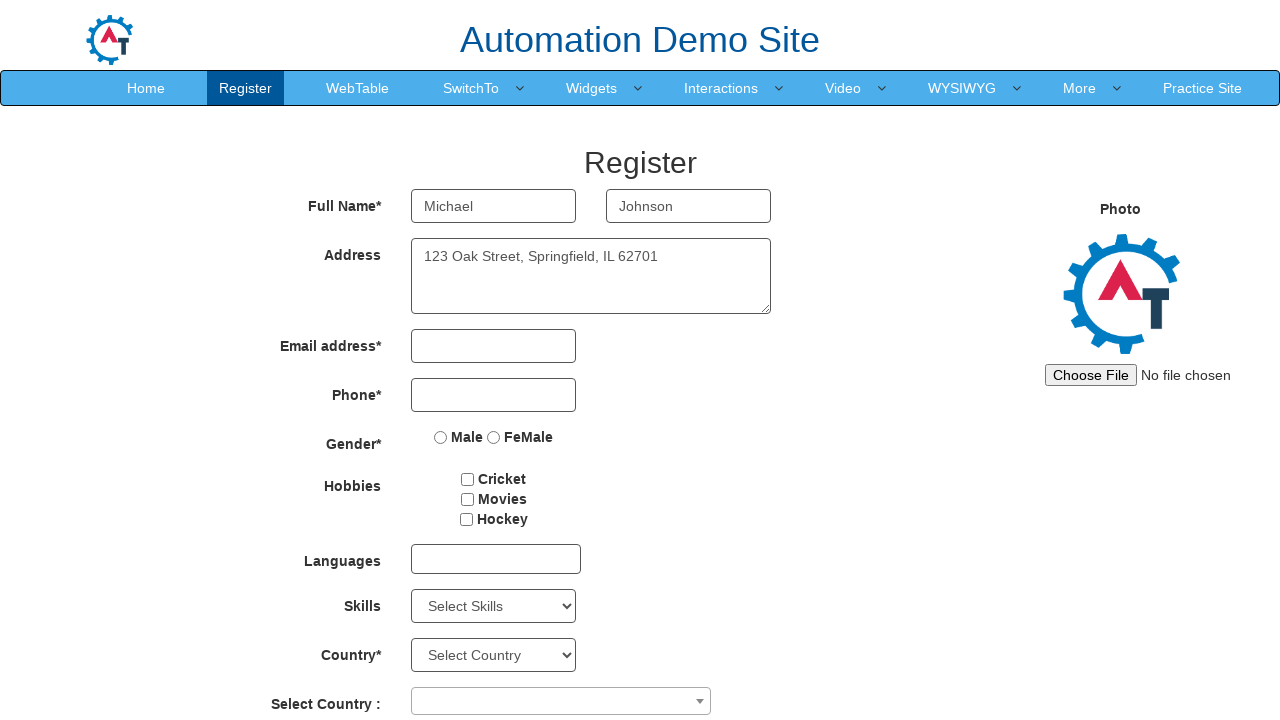

Filled email field with 'michael.johnson@example.com' on input[ng-model='EmailAdress']
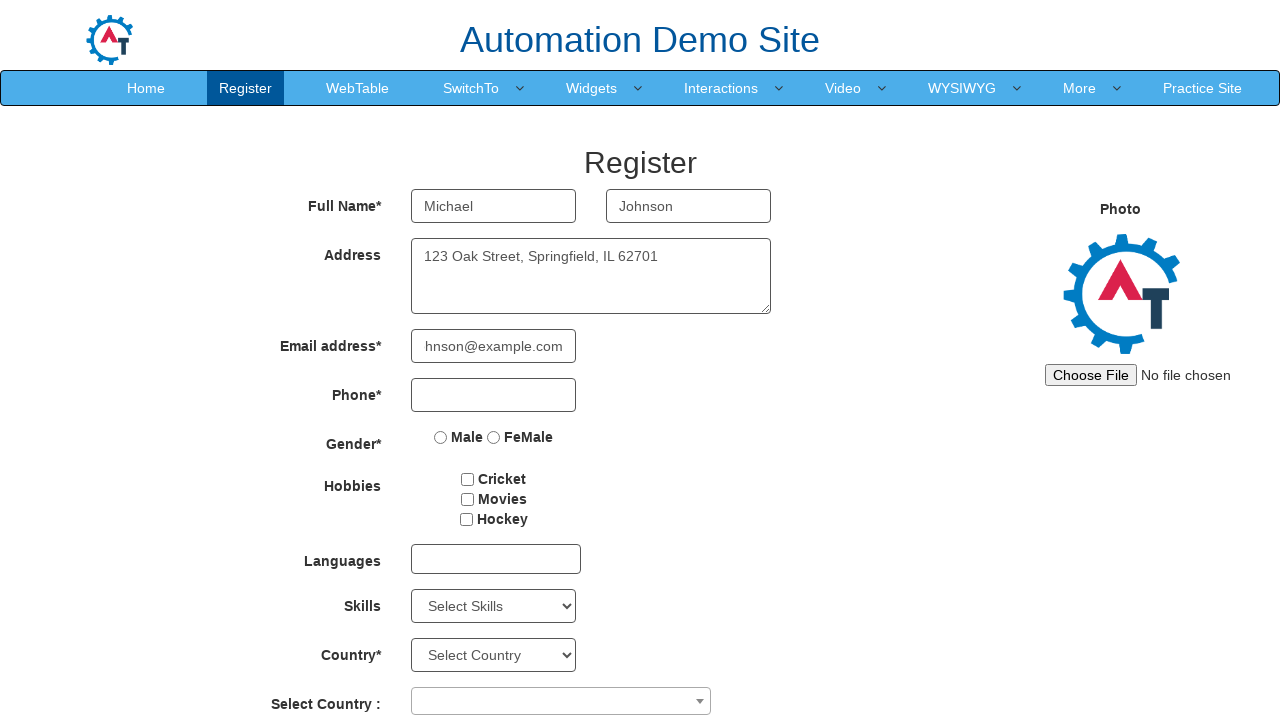

Filled phone number field with '5551234567' on input[ng-model='Phone']
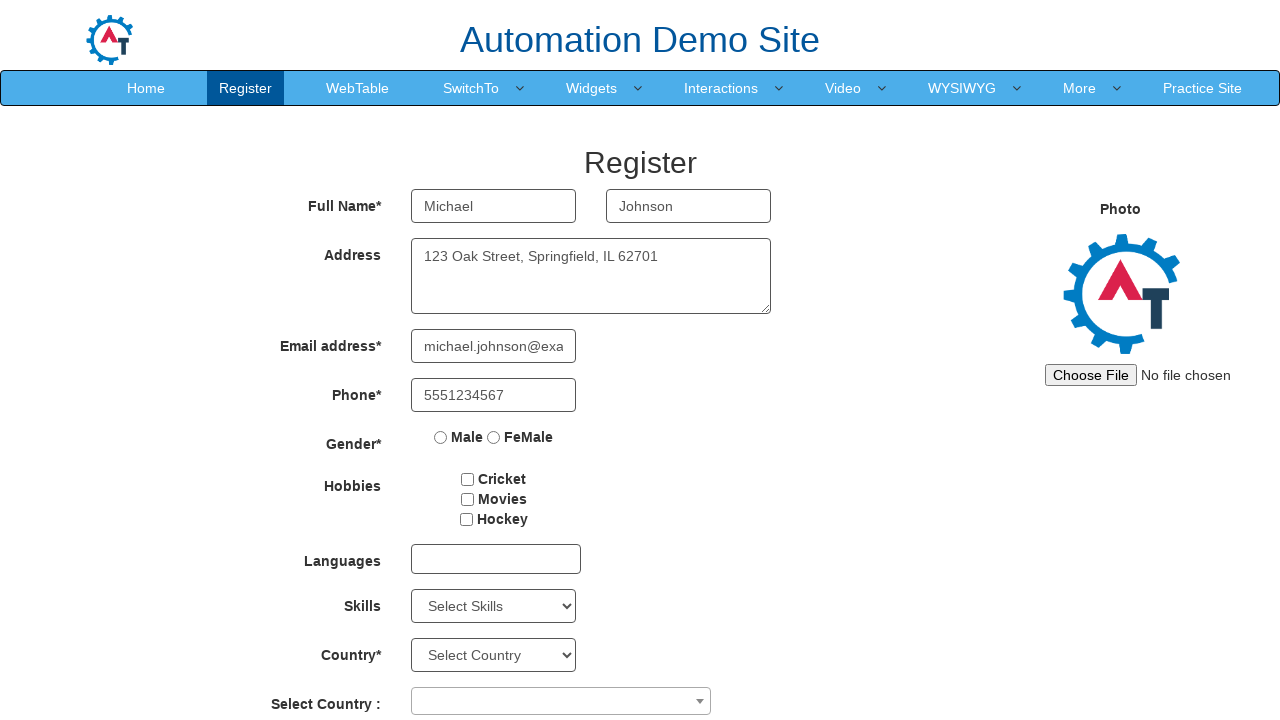

Selected 'Male' gender option at (441, 437) on input[value='Male']
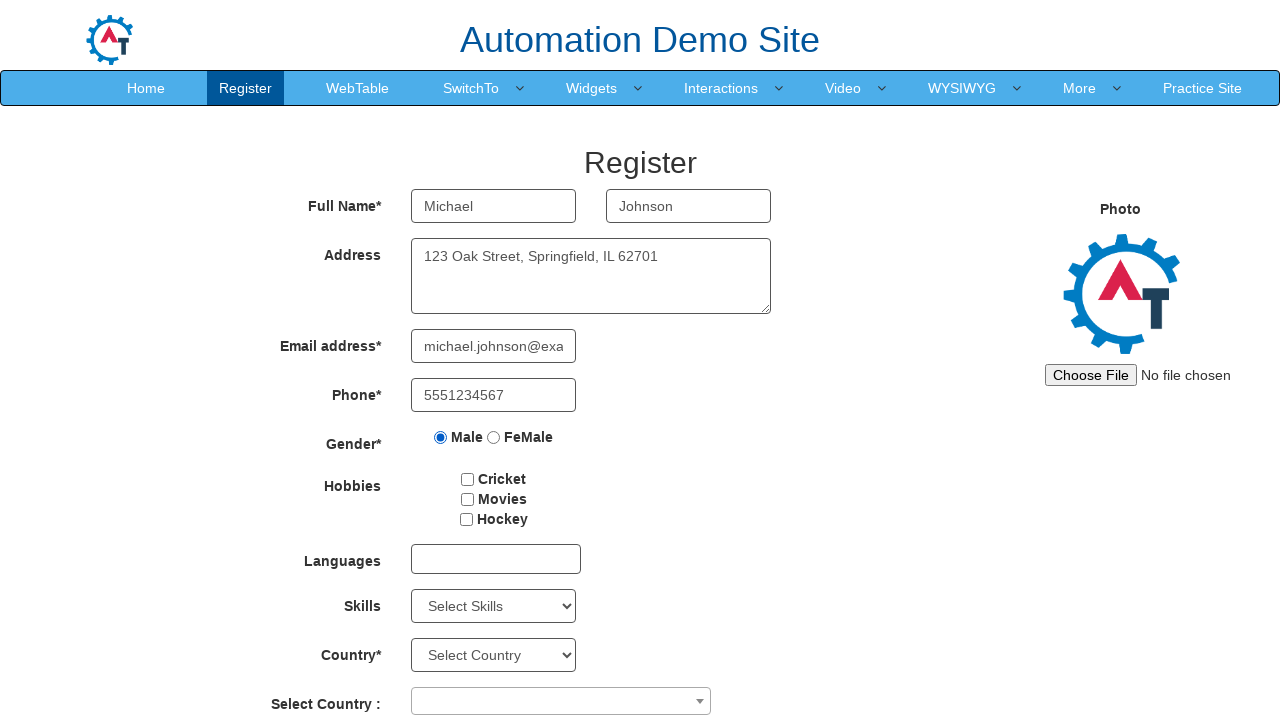

Selected 'Cricket' hobby checkbox at (468, 479) on input[value='Cricket']
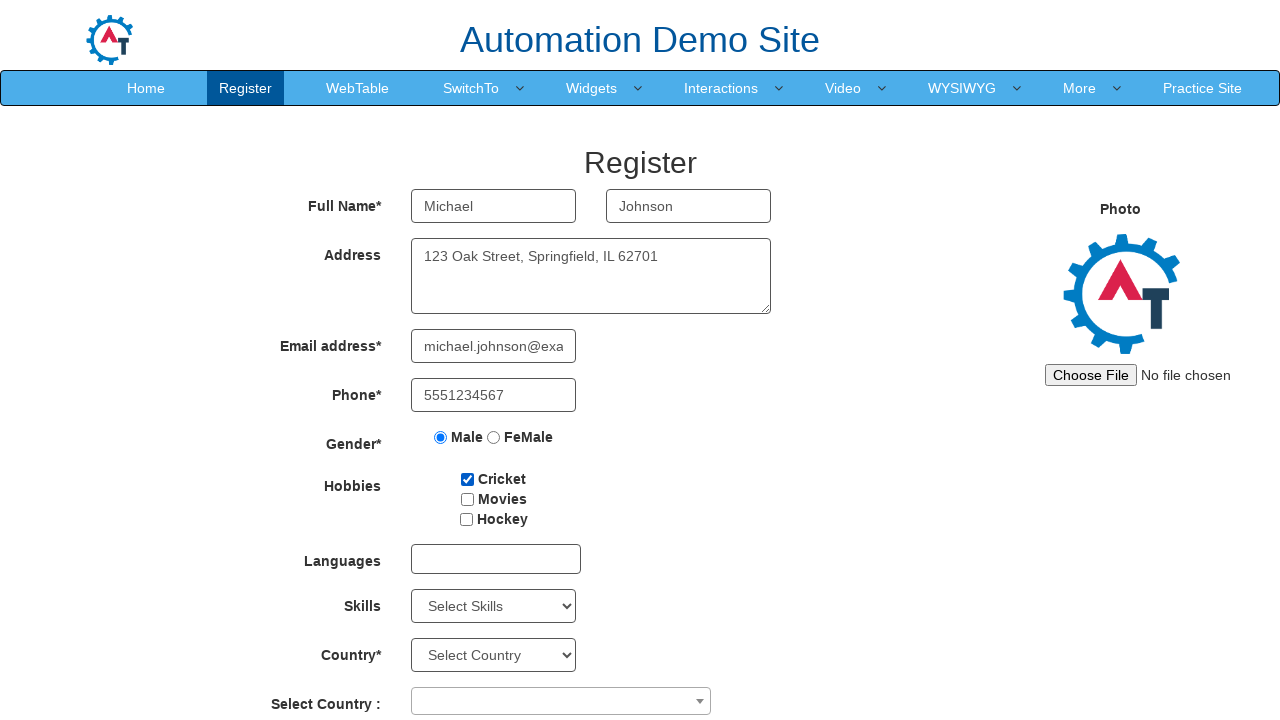

Selected 'Java' from Skills dropdown on #Skills
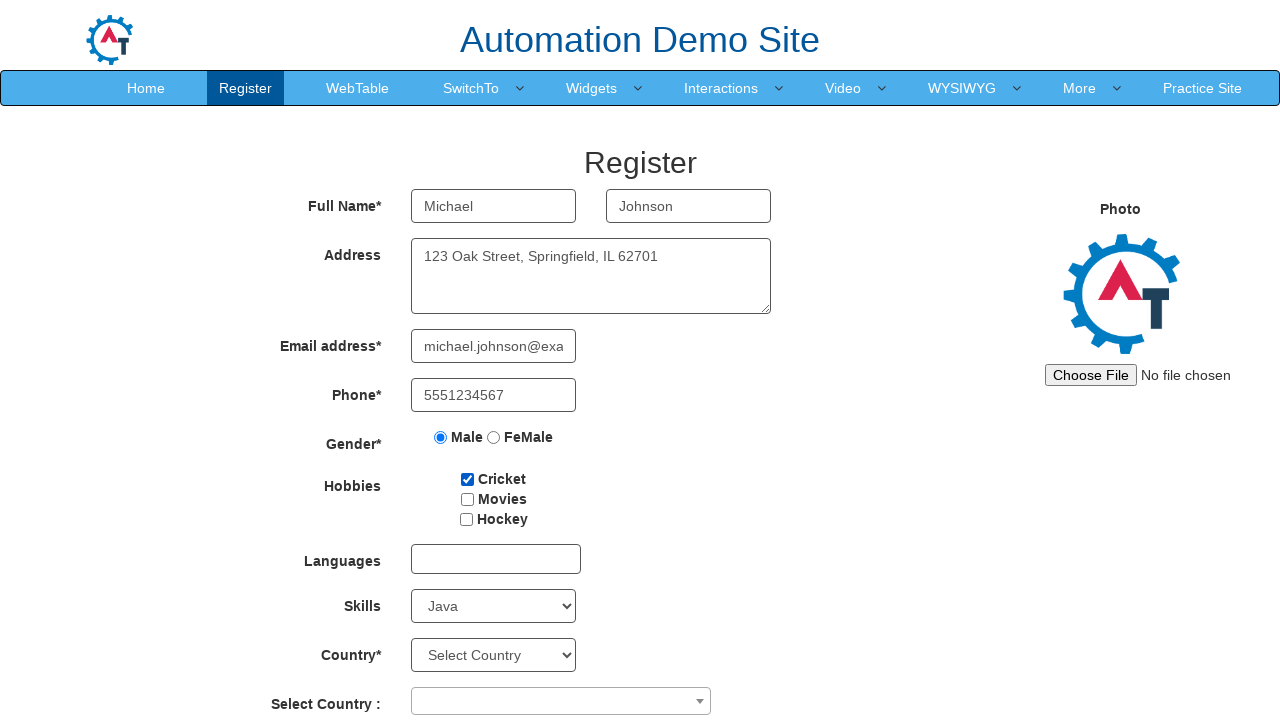

Waited 2000ms for form to process
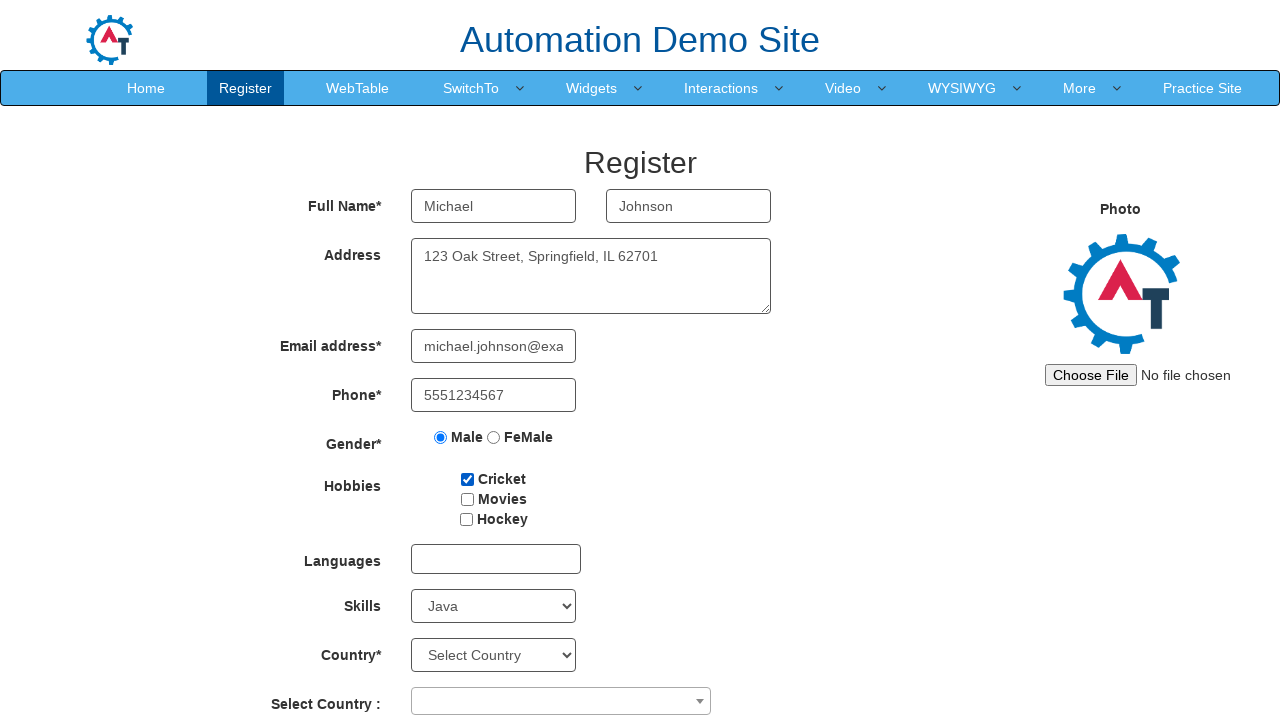

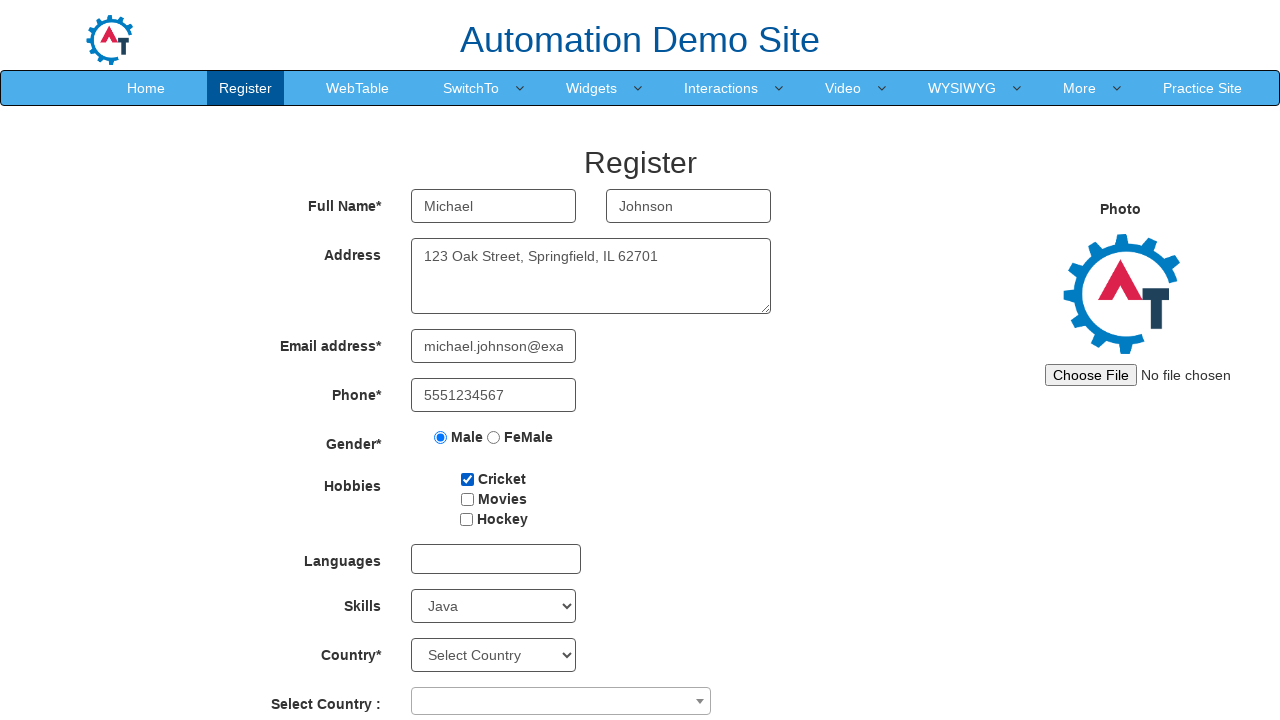